Tests the search functionality on FirstCry website by entering "sandals" in the search box and submitting the search form.

Starting URL: https://www.firstcry.com/

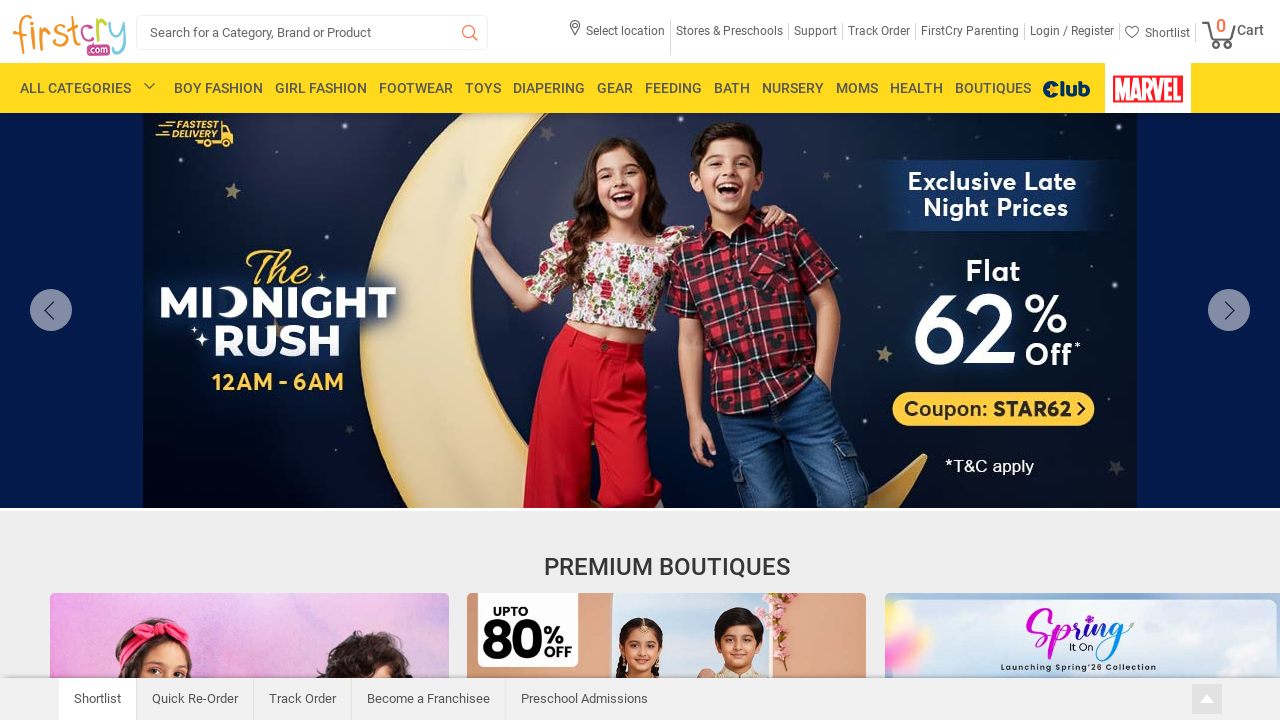

Filled search box with 'sandals' on #search_box
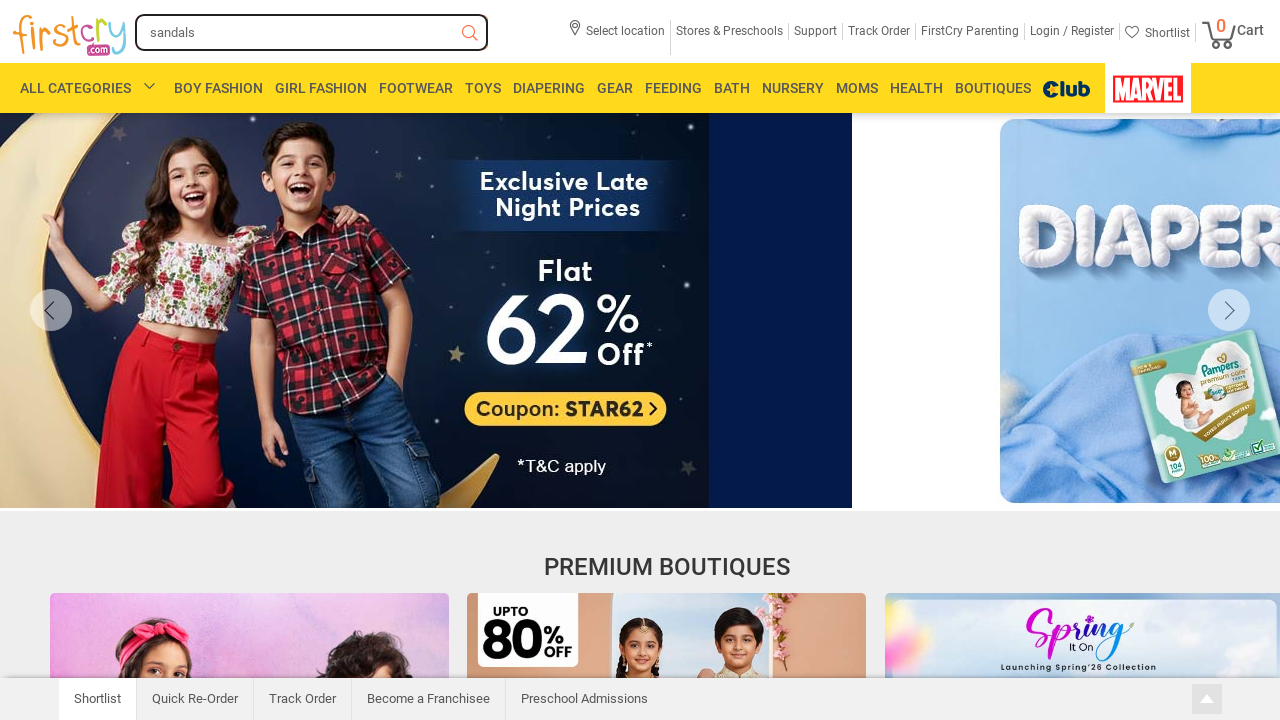

Pressed Enter to submit search form on #search_box
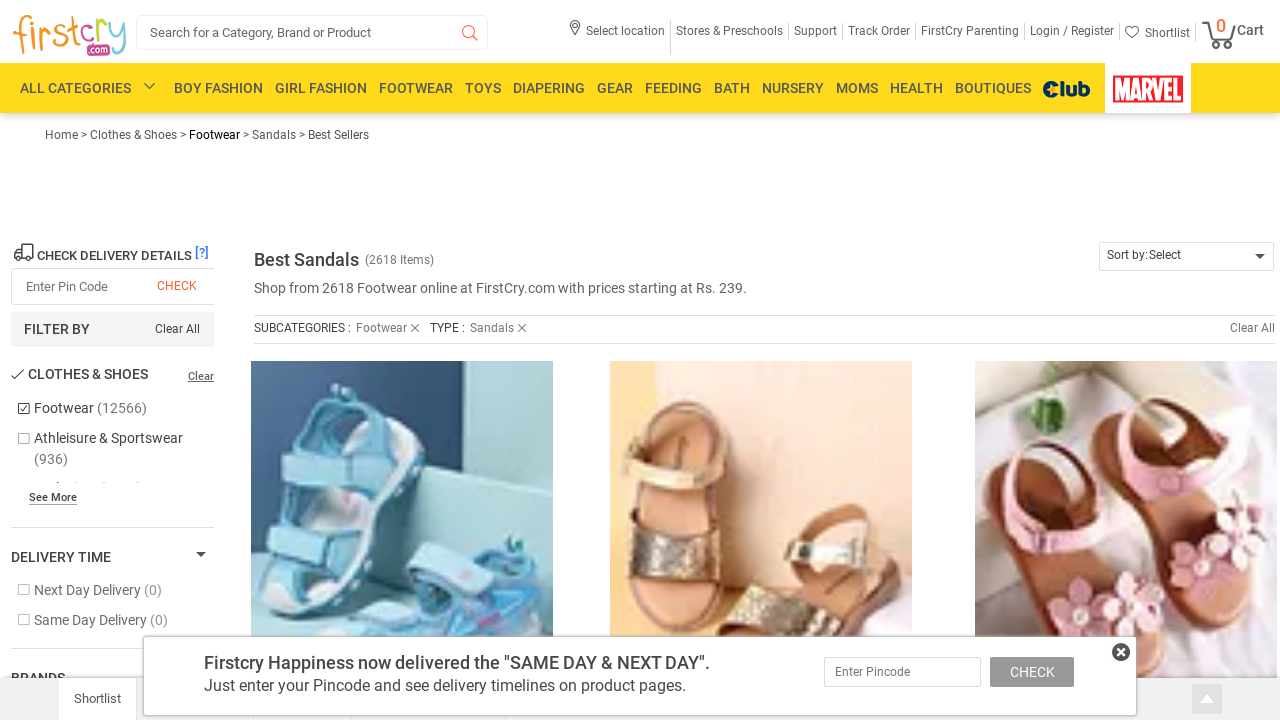

Search results page loaded (networkidle)
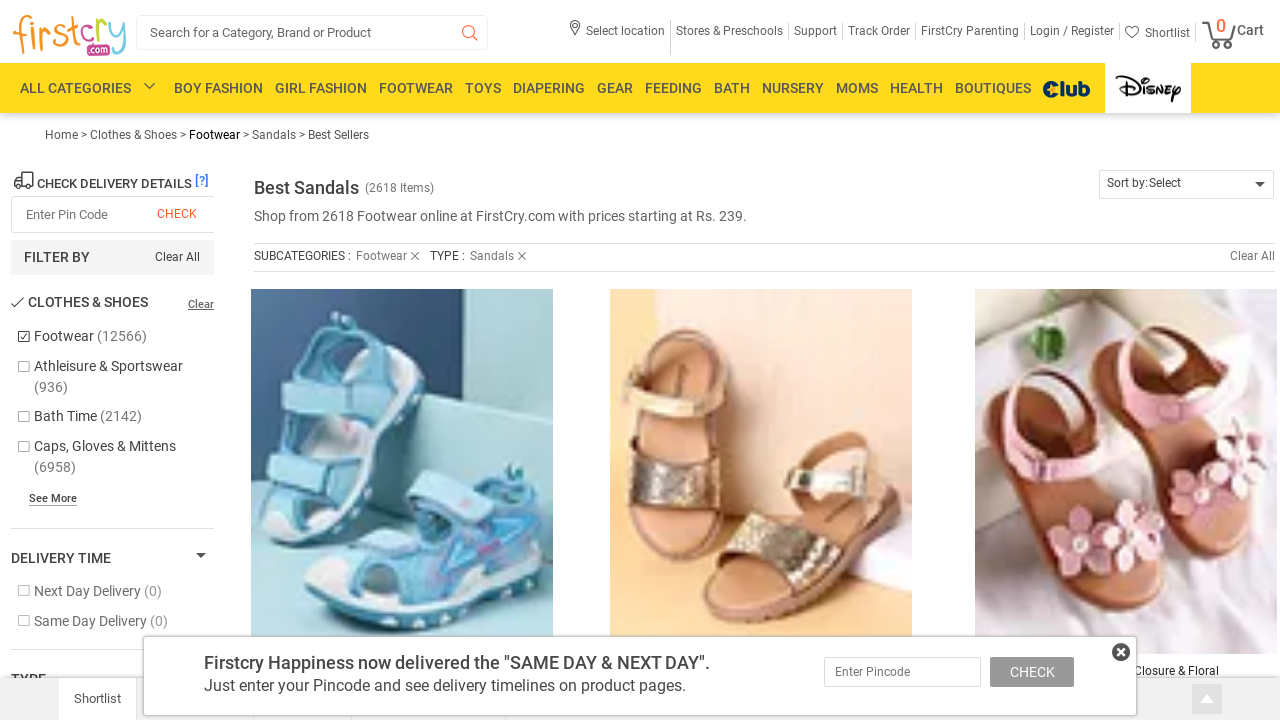

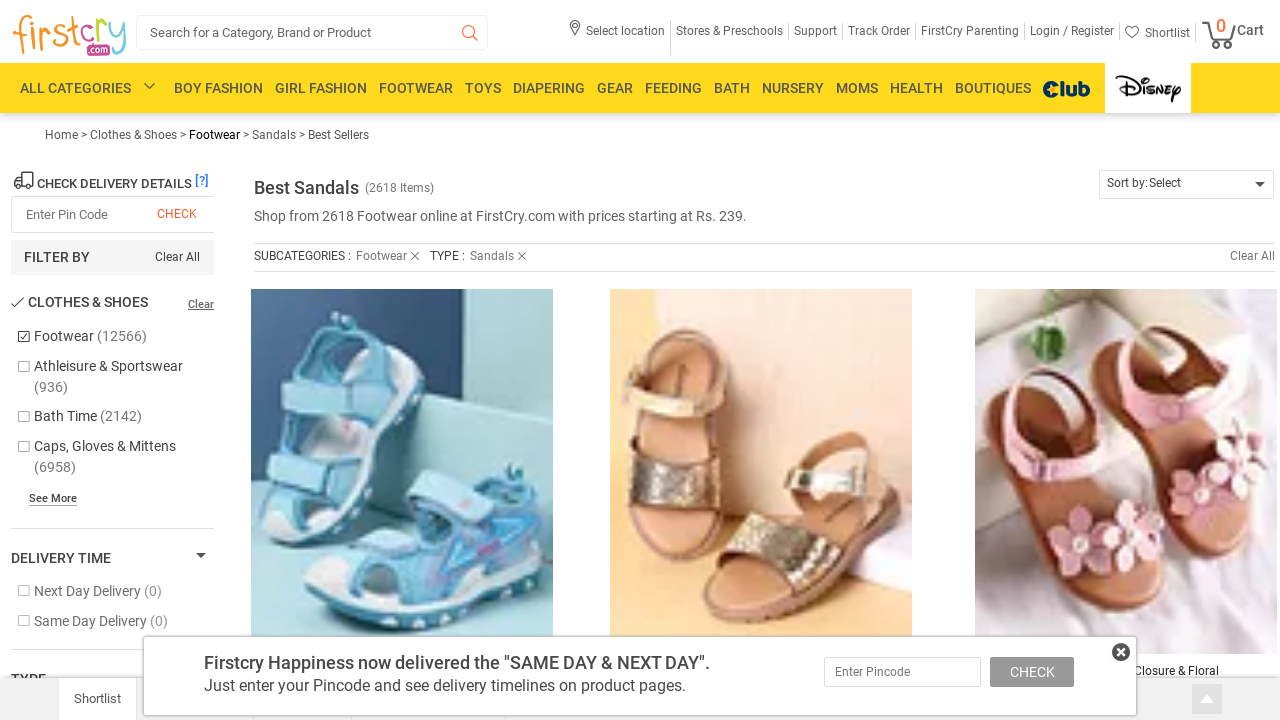